Tests hover functionality by navigating to the Hovers page and verifying that additional information is displayed when hovering over each of three user profile images.

Starting URL: https://the-internet.herokuapp.com

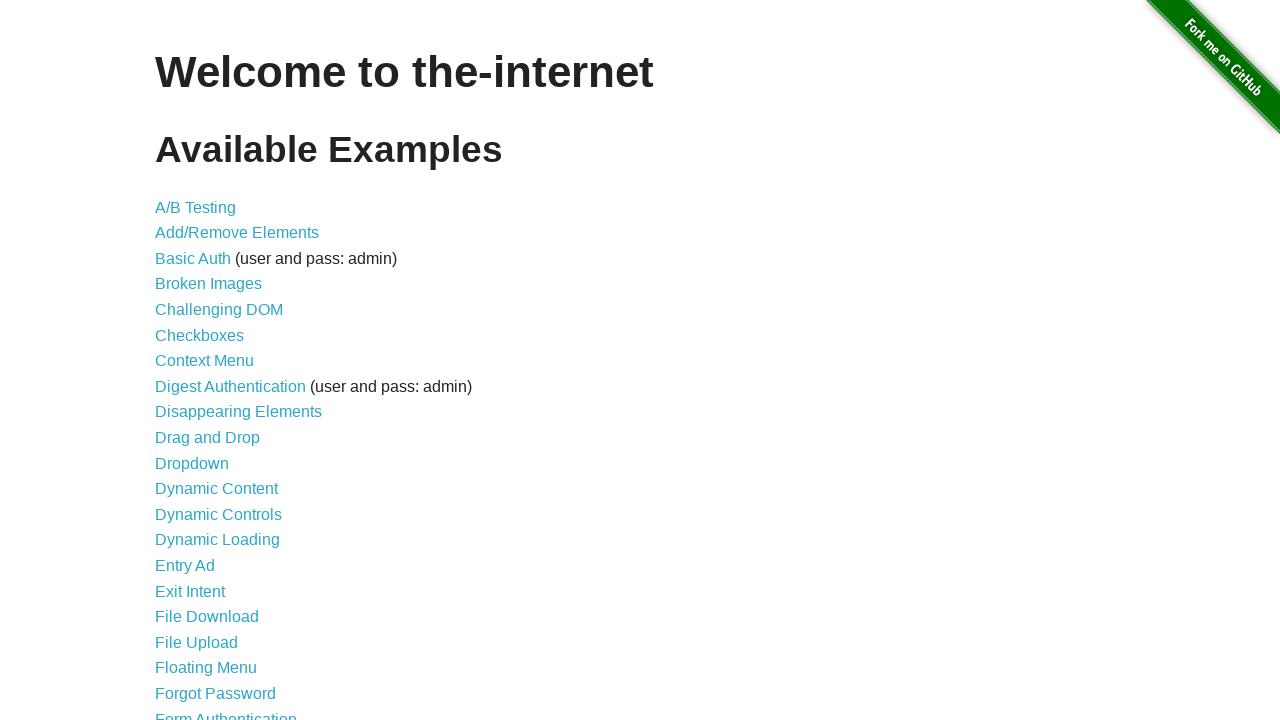

Clicked on 'Hovers' link to navigate to the hovers page at (180, 360) on text=Hovers
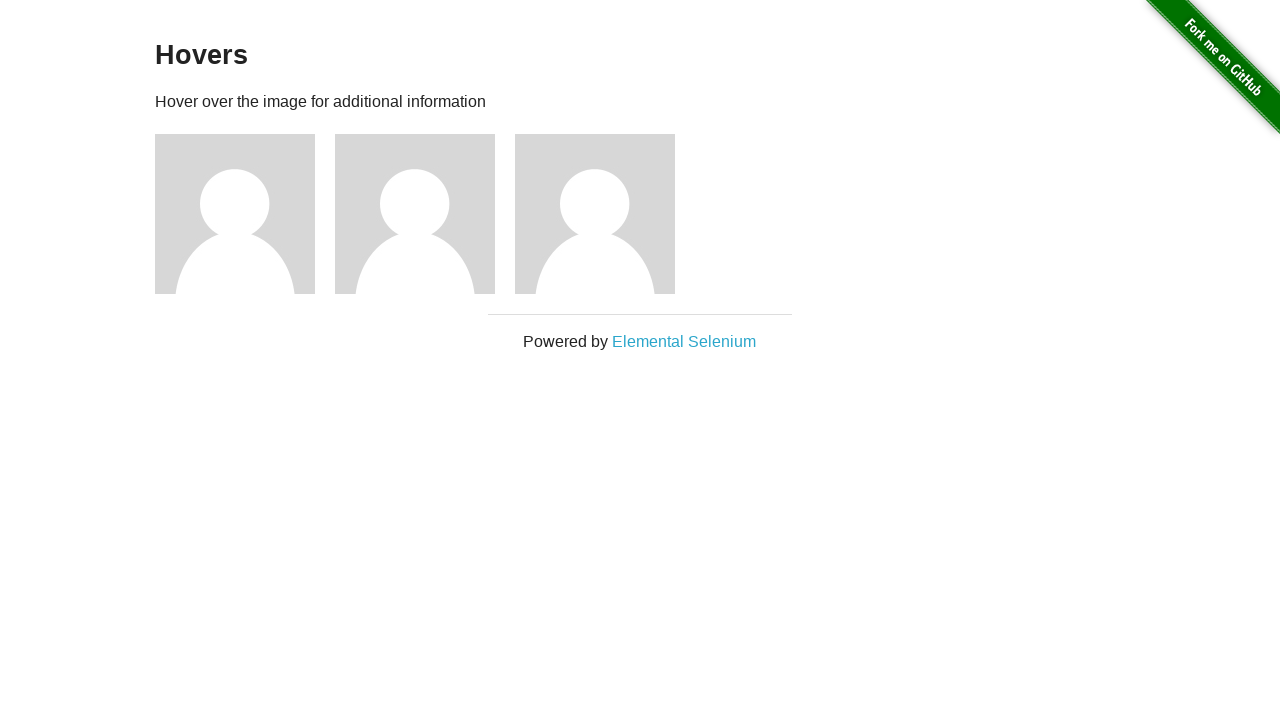

Hovers page loaded successfully
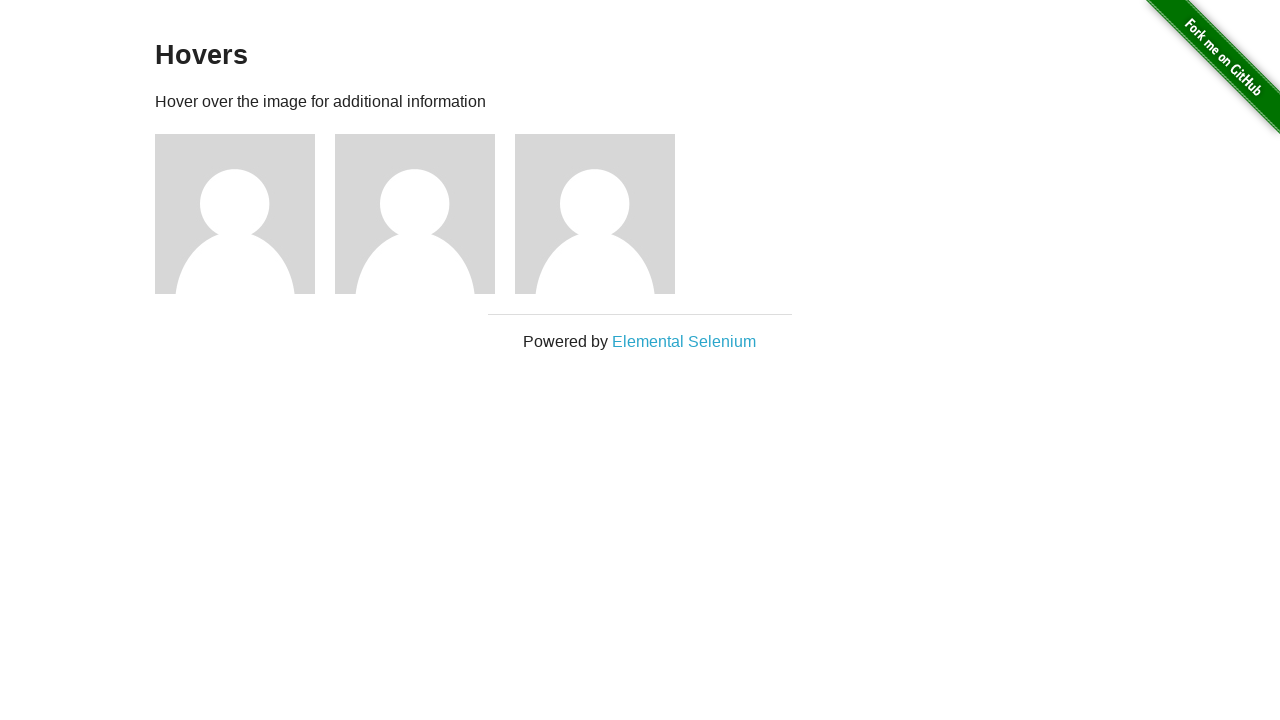

Hovered over the first user profile image at (235, 214) on #content > div > div:nth-child(3) > img
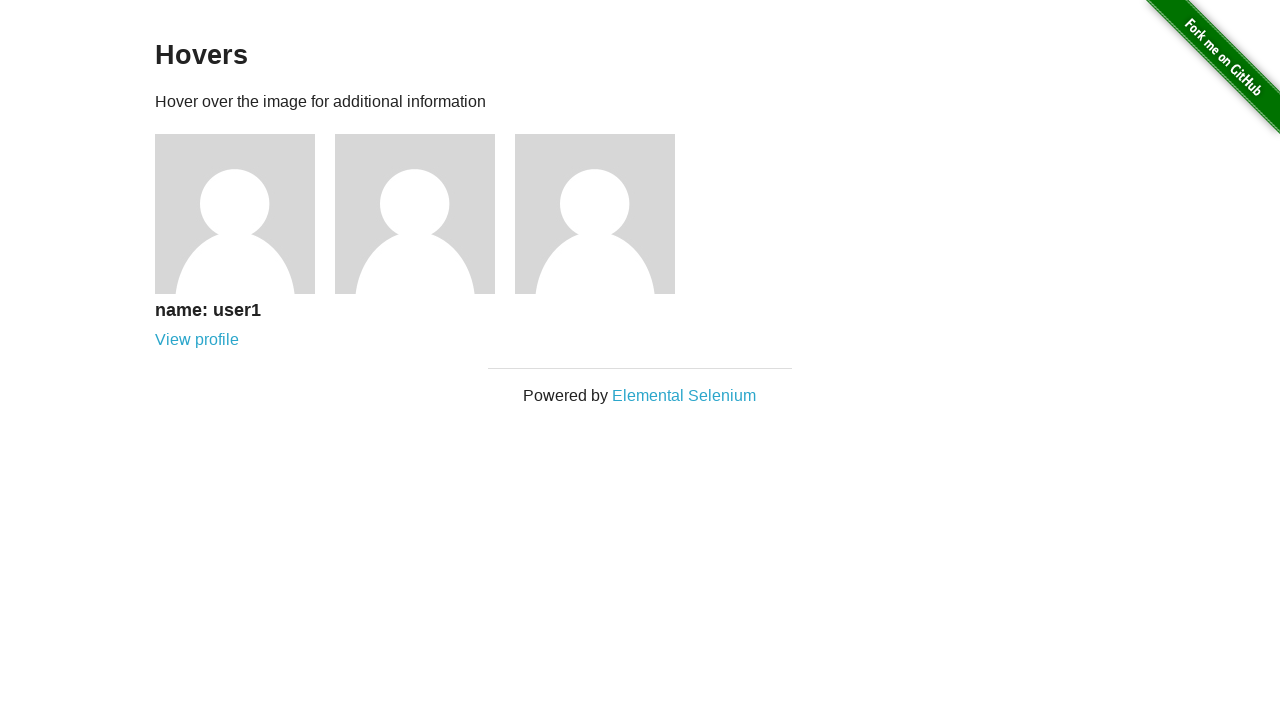

Verified additional information is displayed for the first user
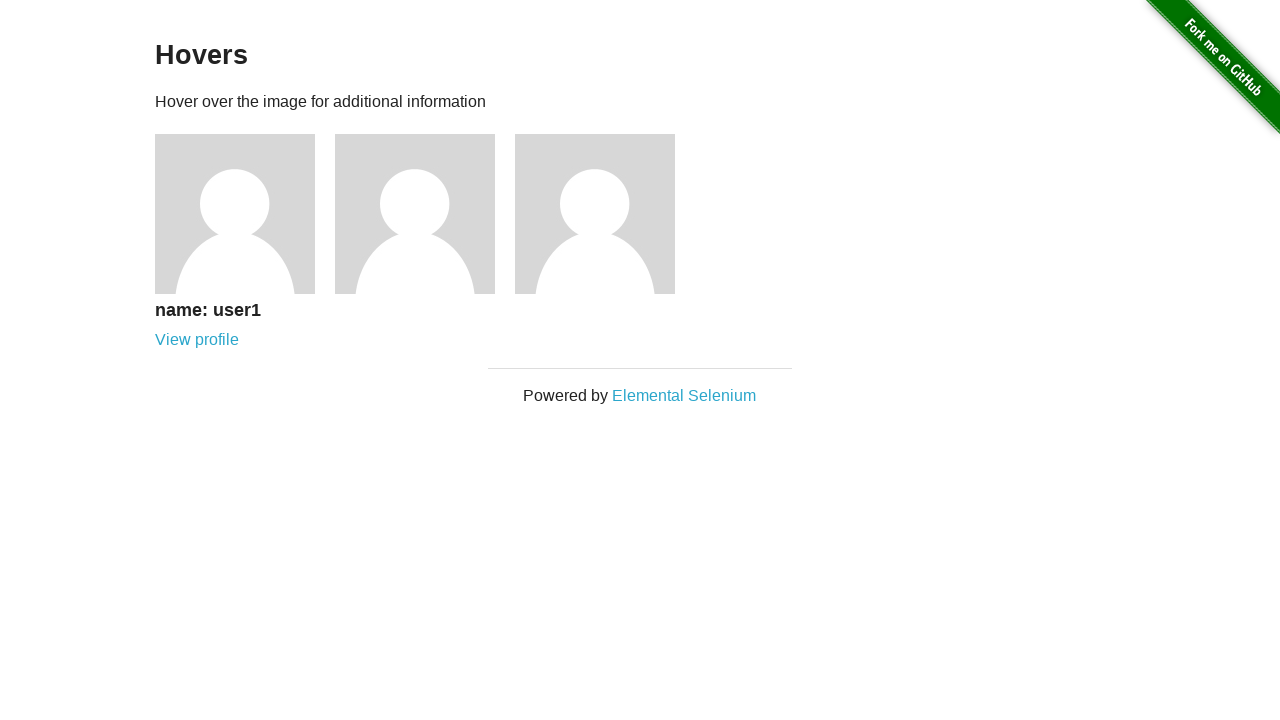

Hovered over the second user profile image at (415, 214) on #content > div > div:nth-child(4) > img
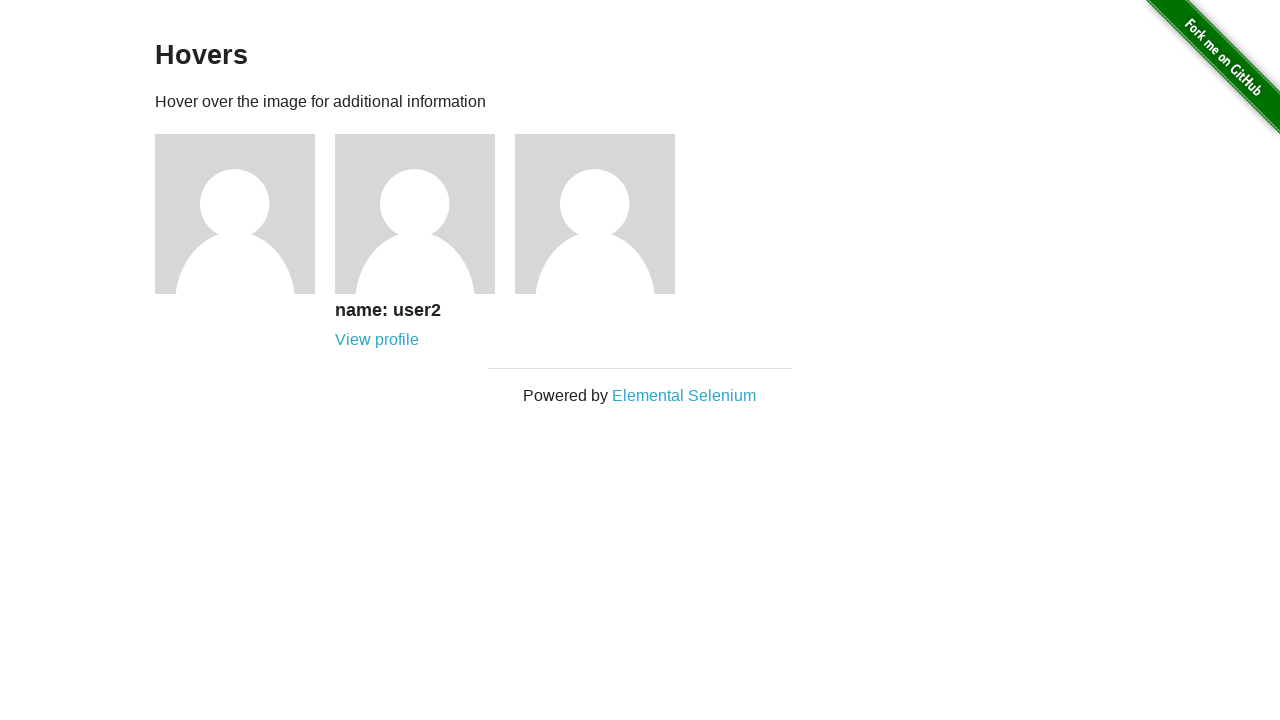

Verified additional information is displayed for the second user
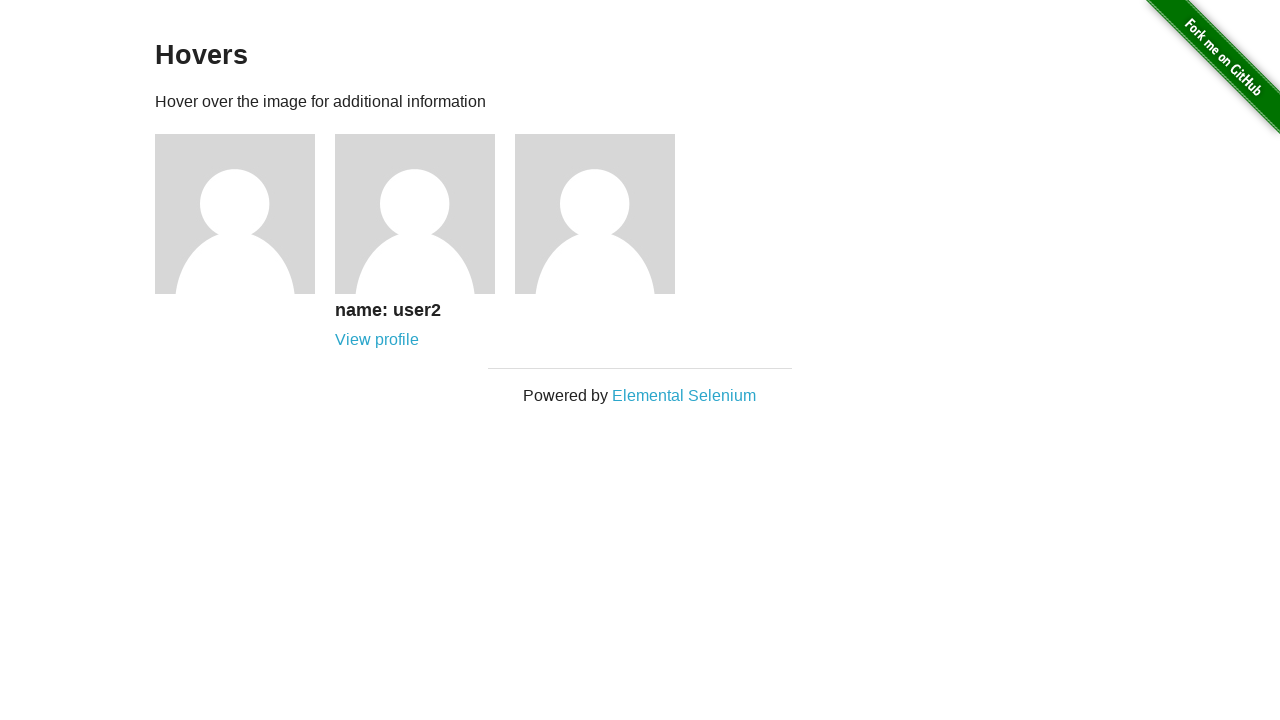

Hovered over the third user profile image at (595, 214) on #content > div > div:nth-child(5) > img
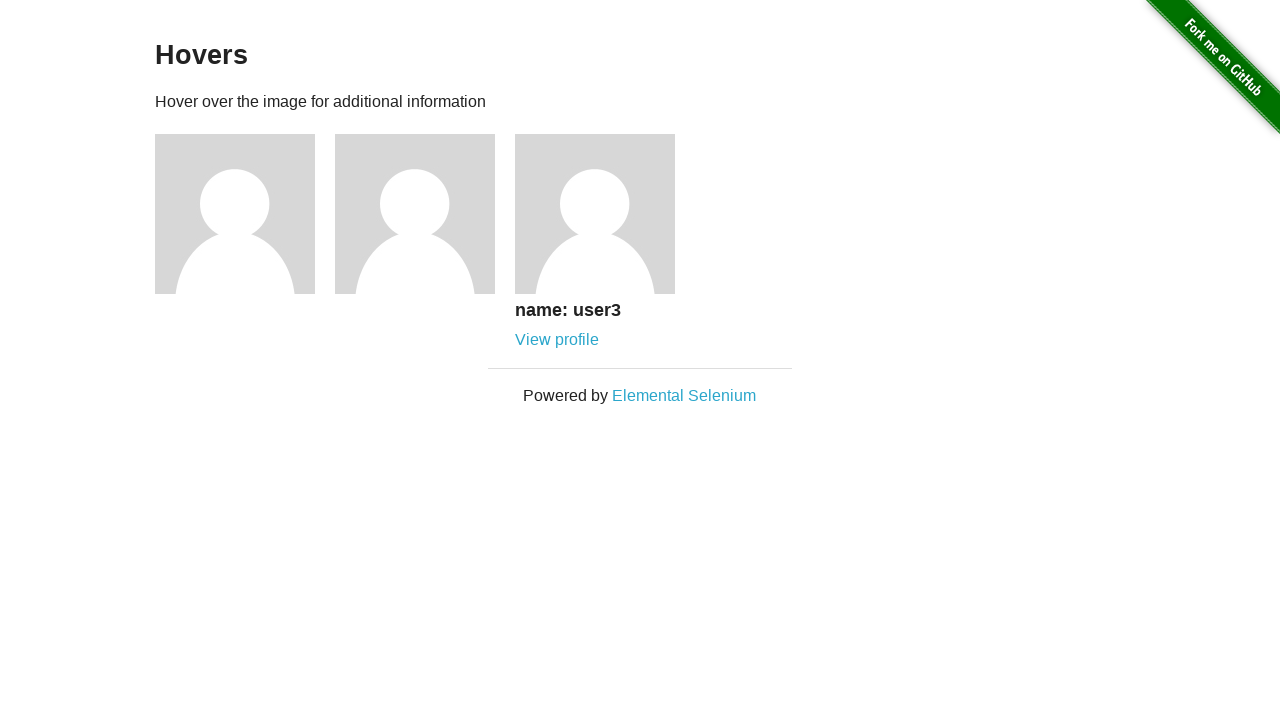

Verified additional information is displayed for the third user
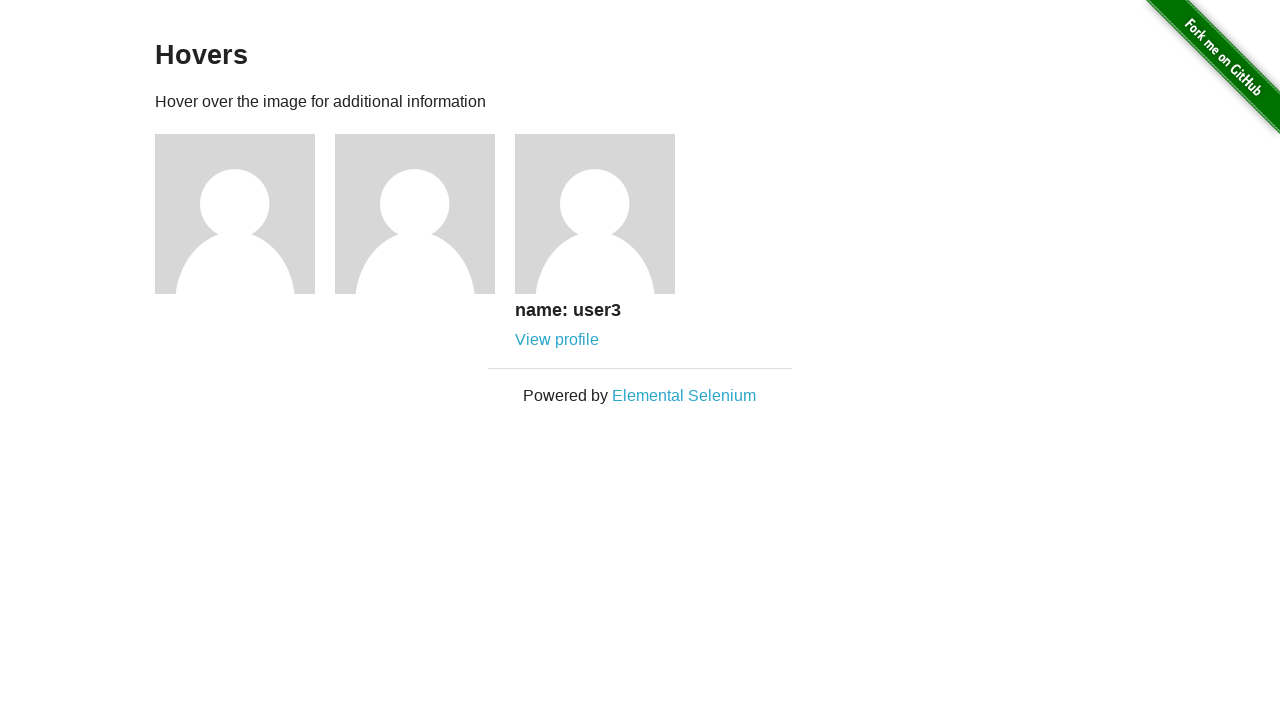

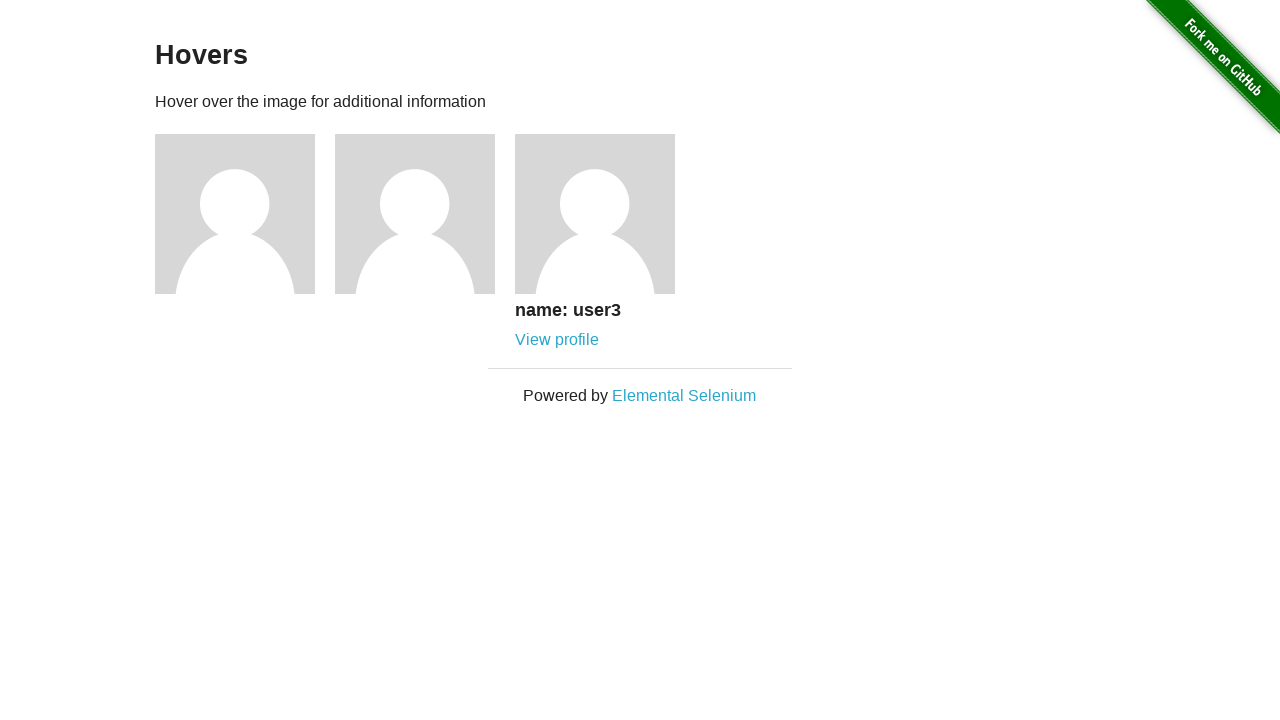